Navigates to a CRM application and clicks on the Sign In link using partial link text

Starting URL: https://automationplayground.com/crm/

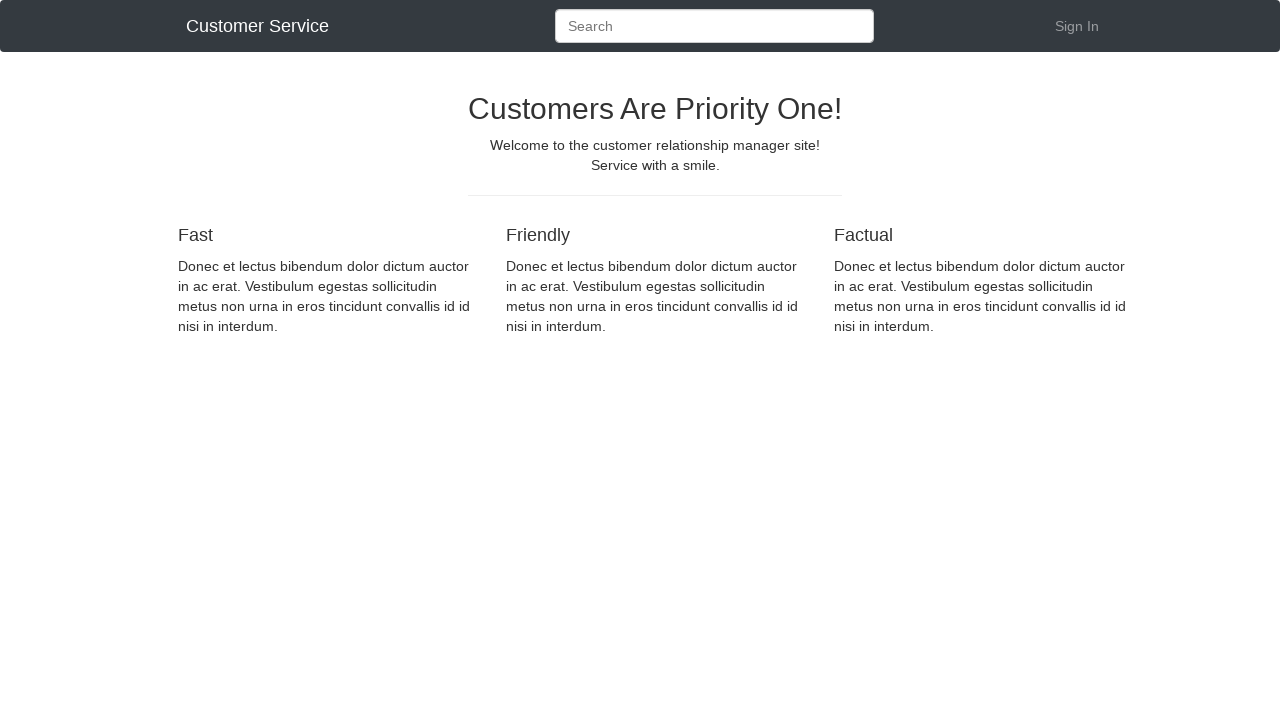

Navigated to CRM application at https://automationplayground.com/crm/
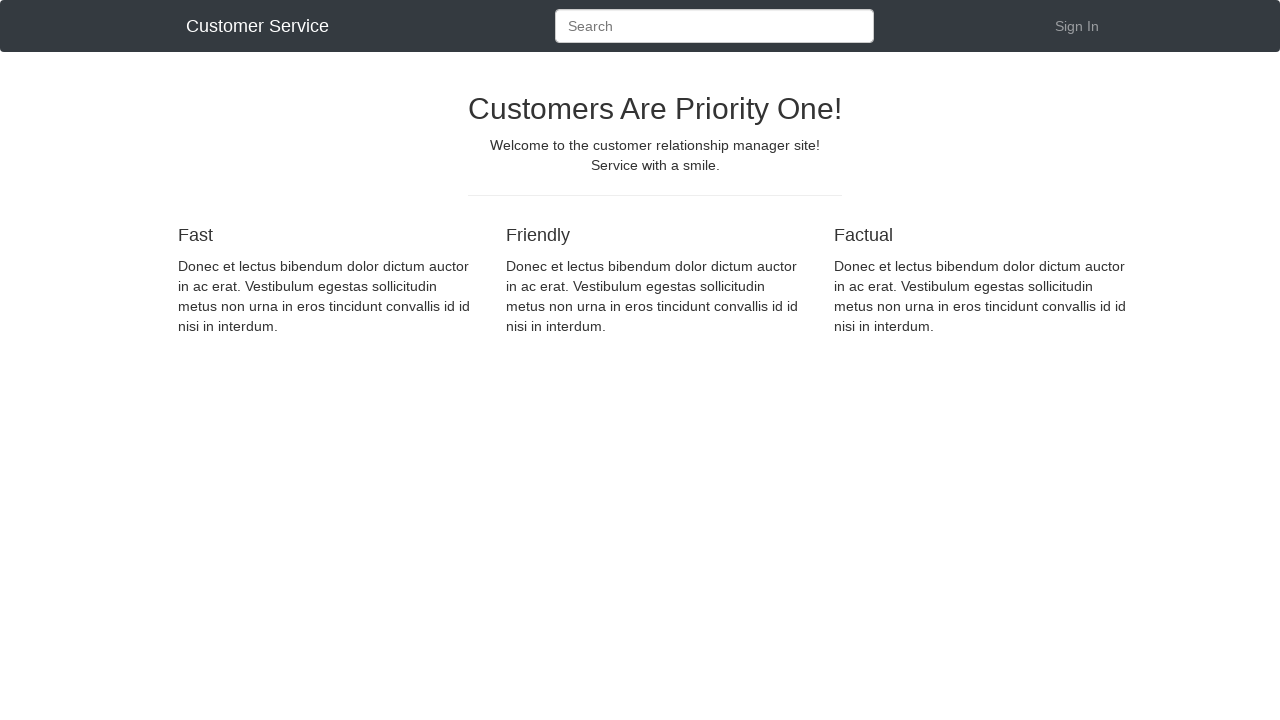

Clicked on Sign In link using partial link text 'Sign' at (1077, 26) on text=Sign
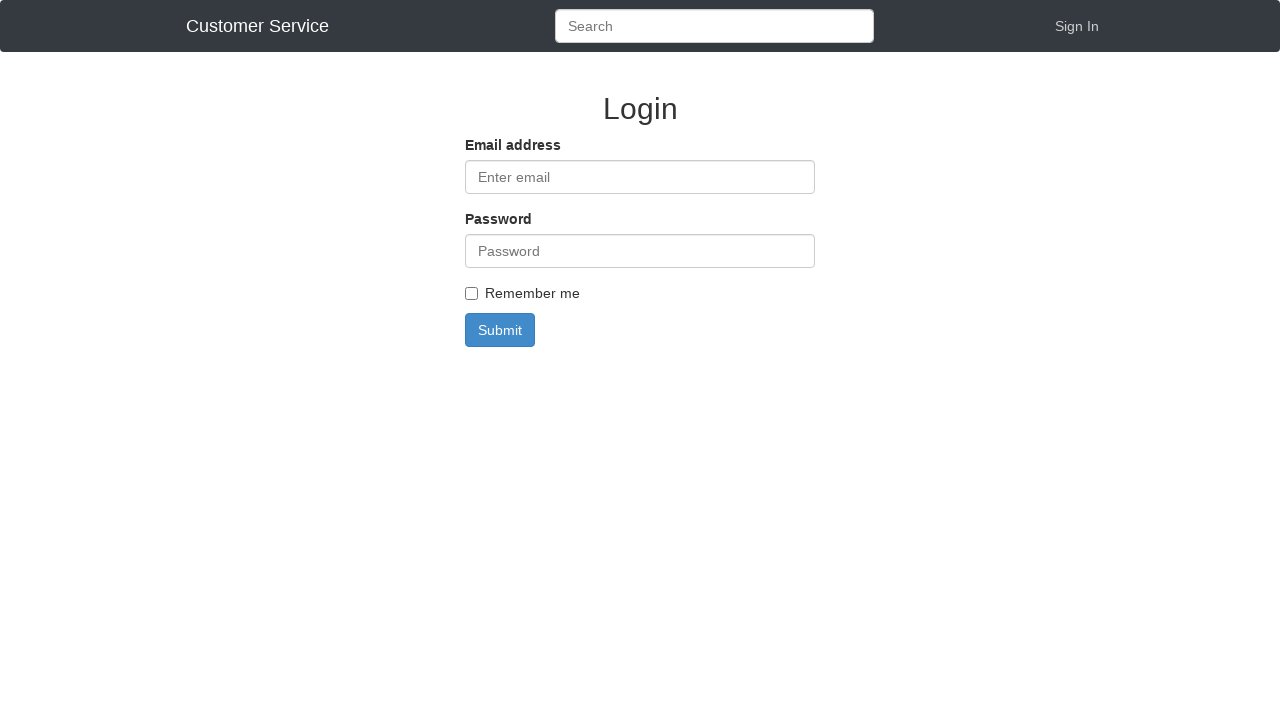

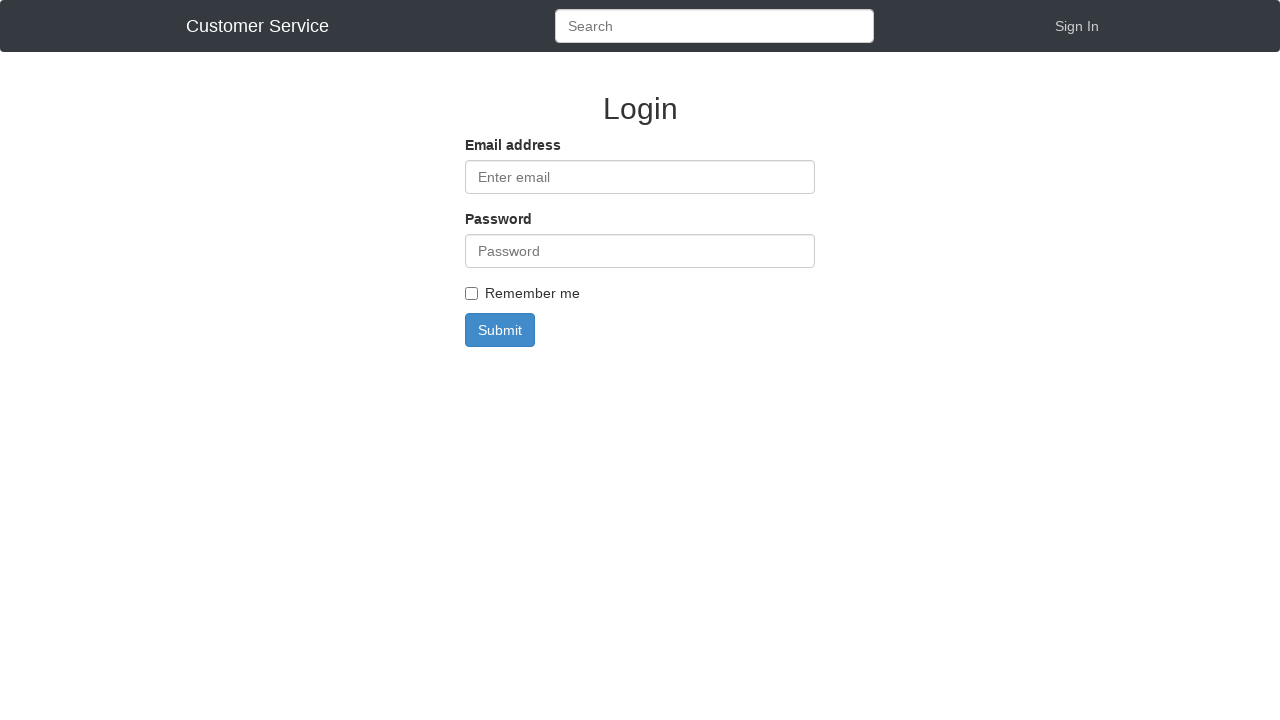